Tests date picker functionality by selecting a specific date (May 20, 2023) using year dropdown, month dropdown, and clicking on the date in the calendar

Starting URL: https://testautomationpractice.blogspot.com/

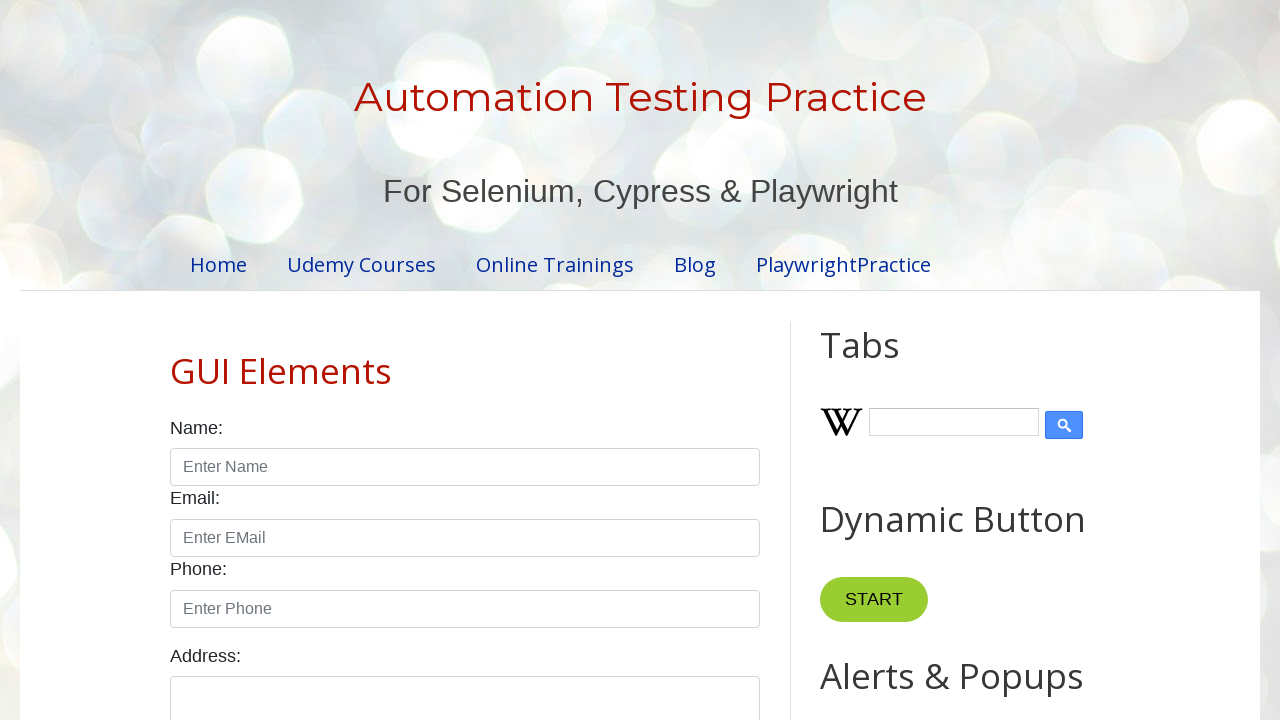

Clicked on date input field to open calendar at (520, 360) on input[name='SelectedDate']
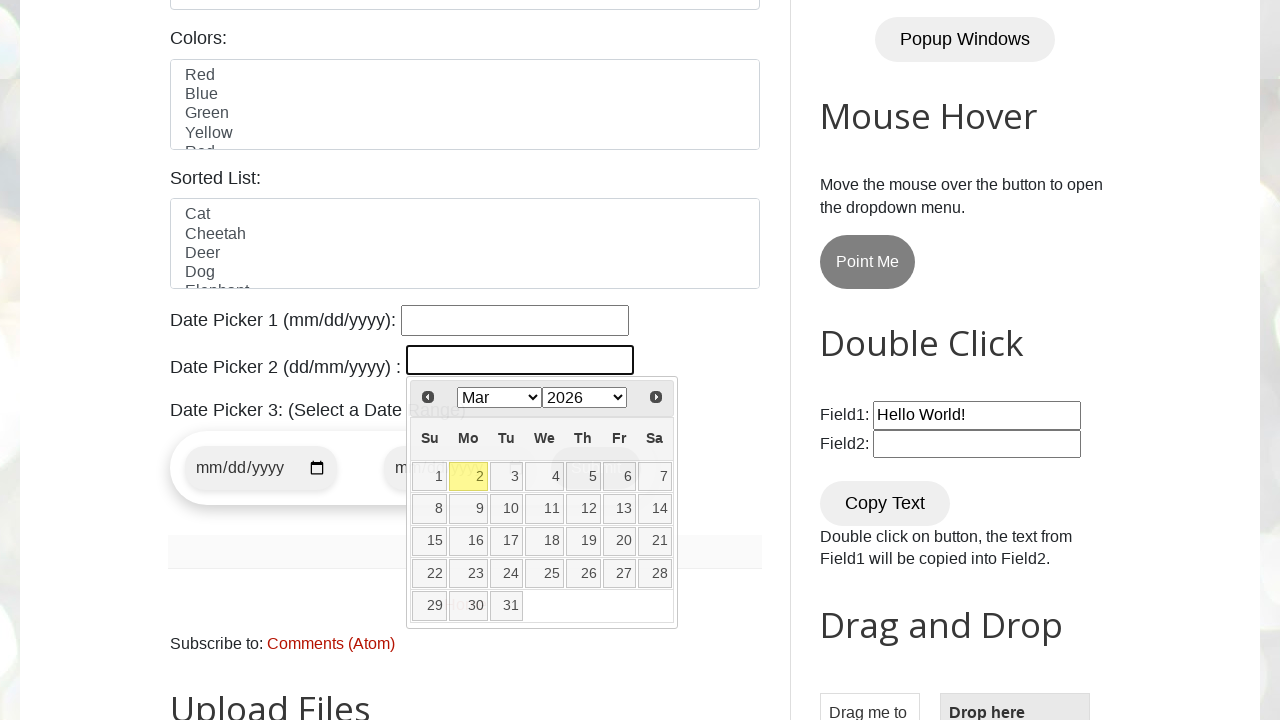

Selected year 2023 from year dropdown on select[aria-label='Select year']
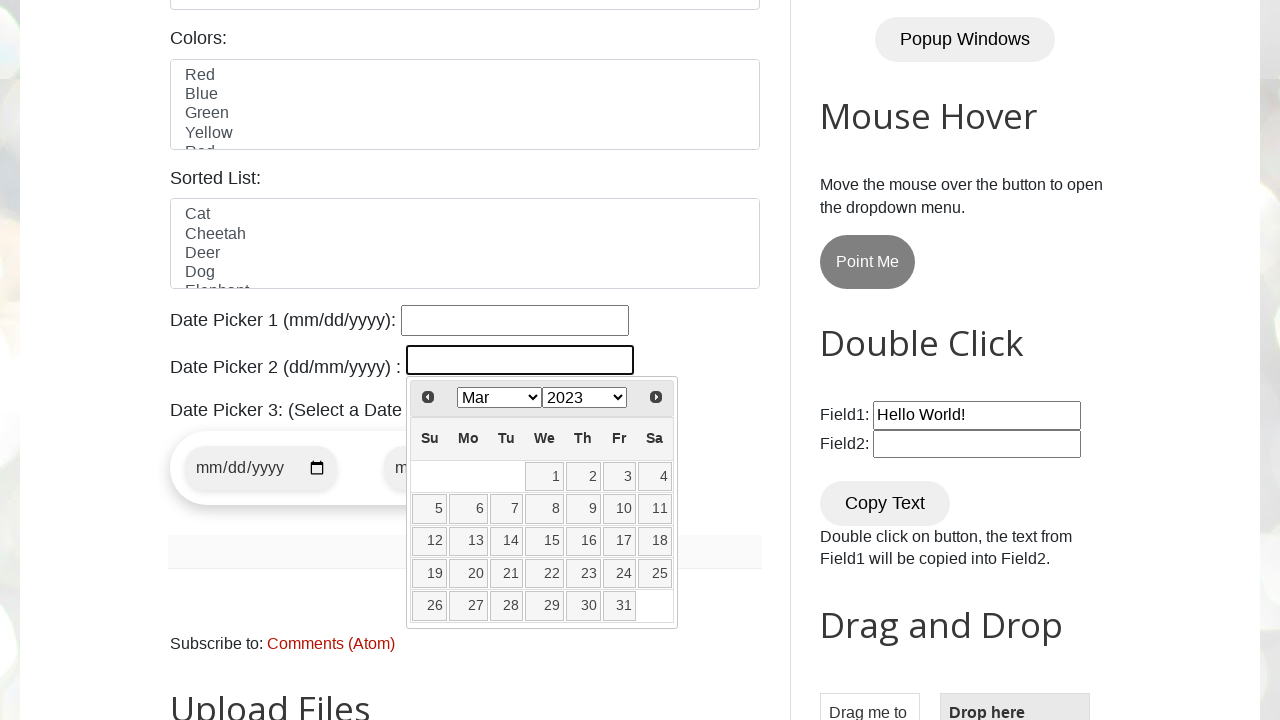

Selected May from month dropdown on select[aria-label='Select month']
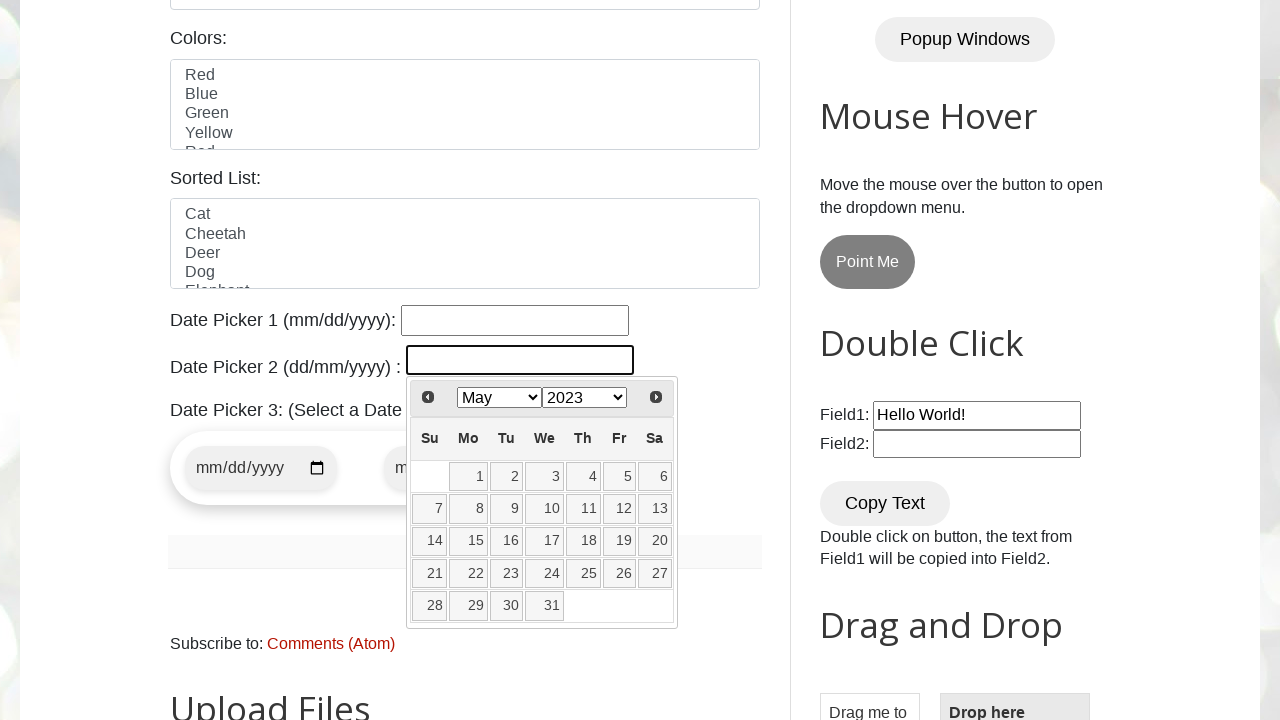

Clicked on date 20 in the calendar at (655, 541) on table.ui-datepicker-calendar tbody tr td a:text-is('20')
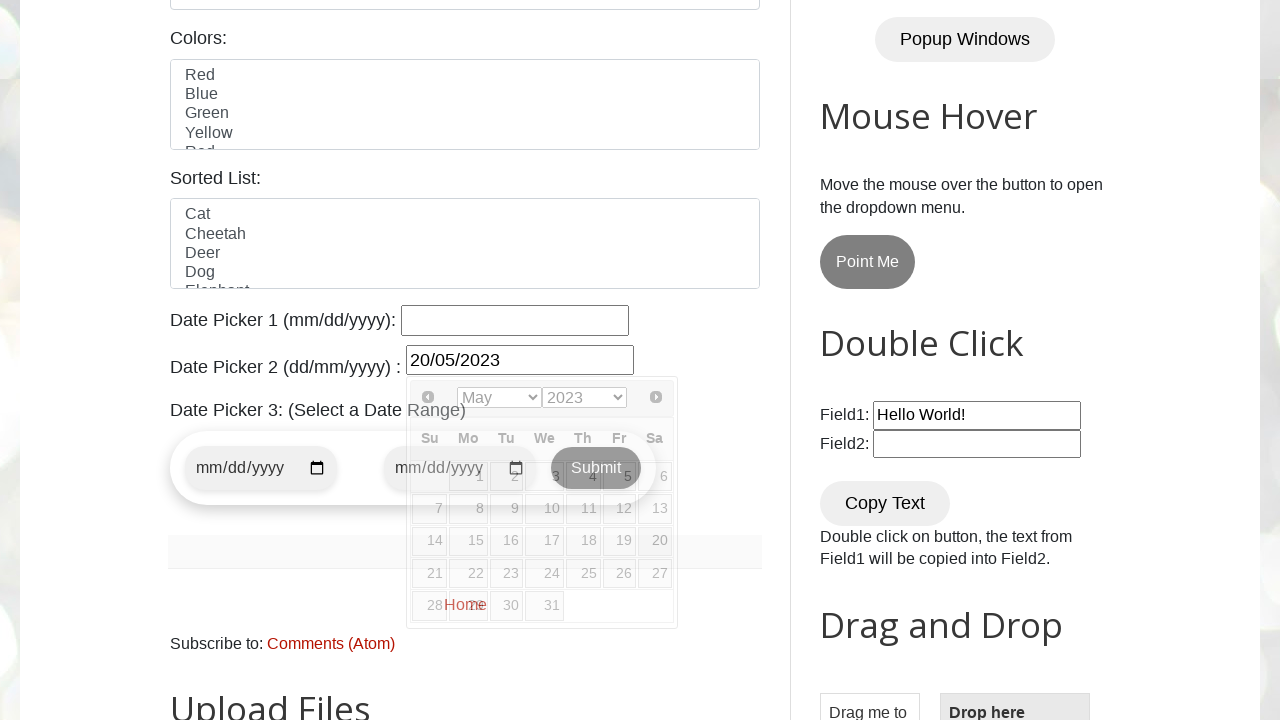

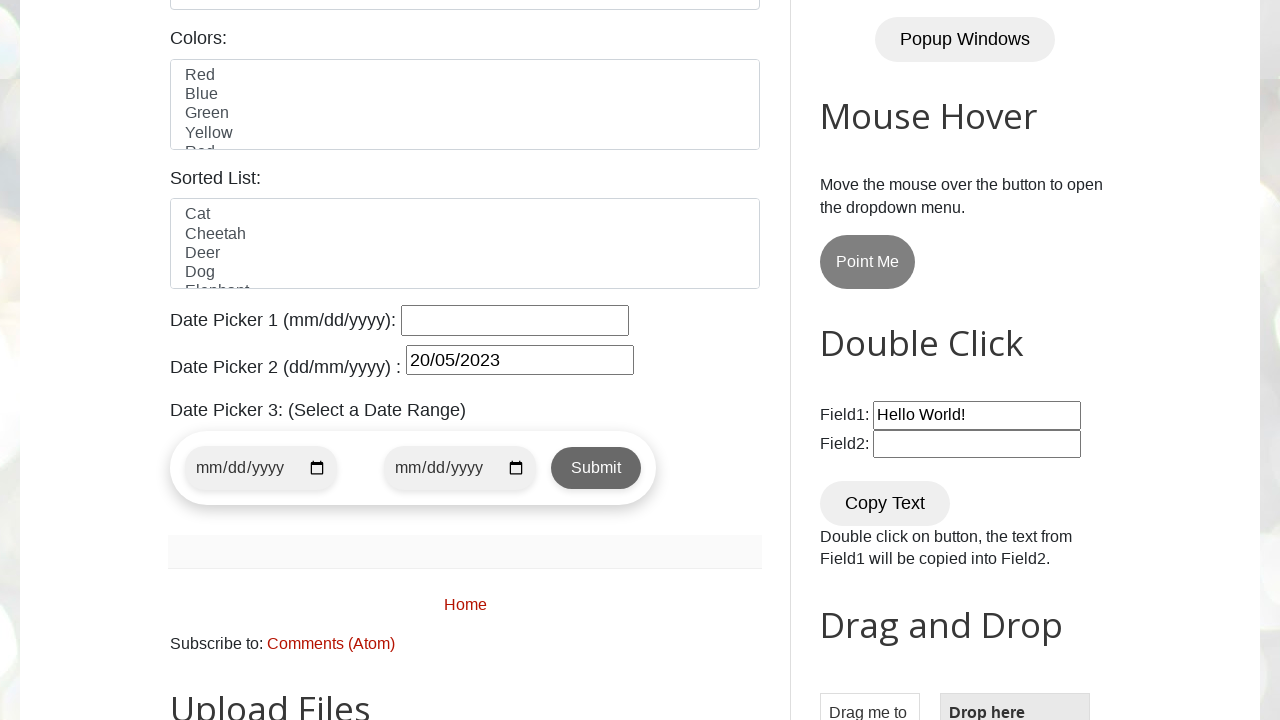